Tests button click interactions on DemoQA site by performing a dynamic click on one button and a double-click on another, then verifies the success messages appear.

Starting URL: https://demoqa.com/buttons

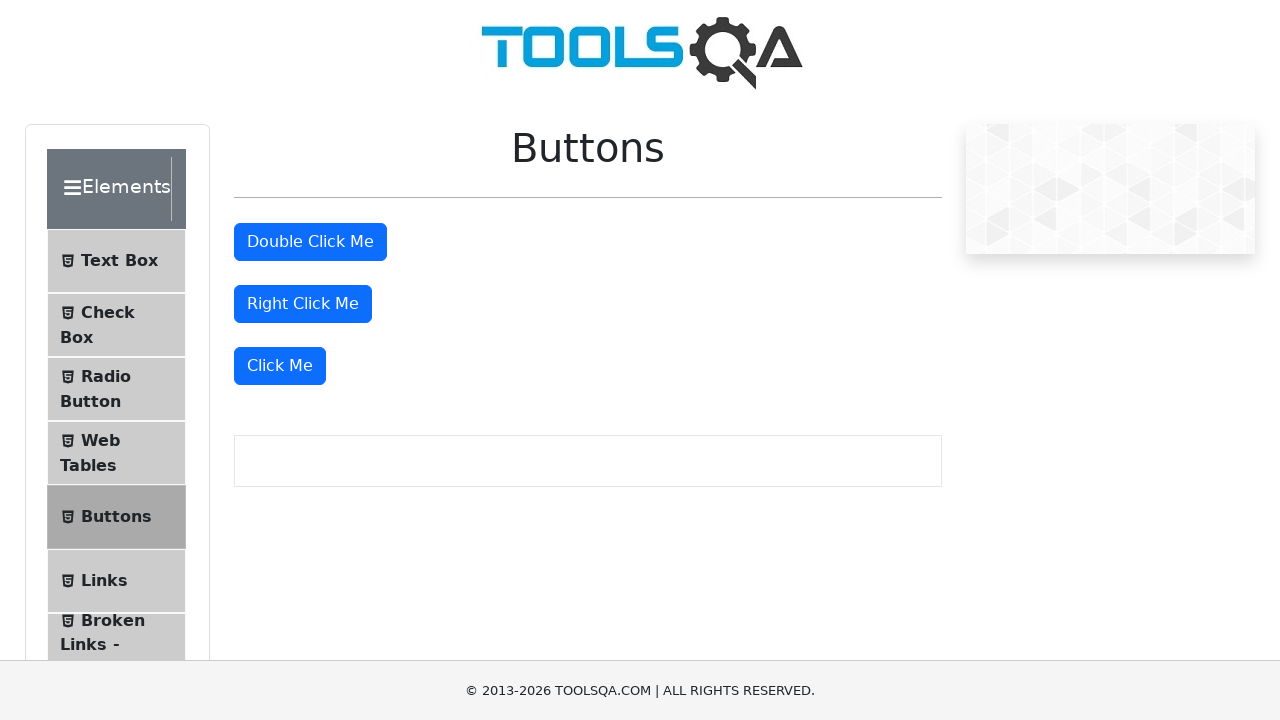

Set viewport size to 1800x1200
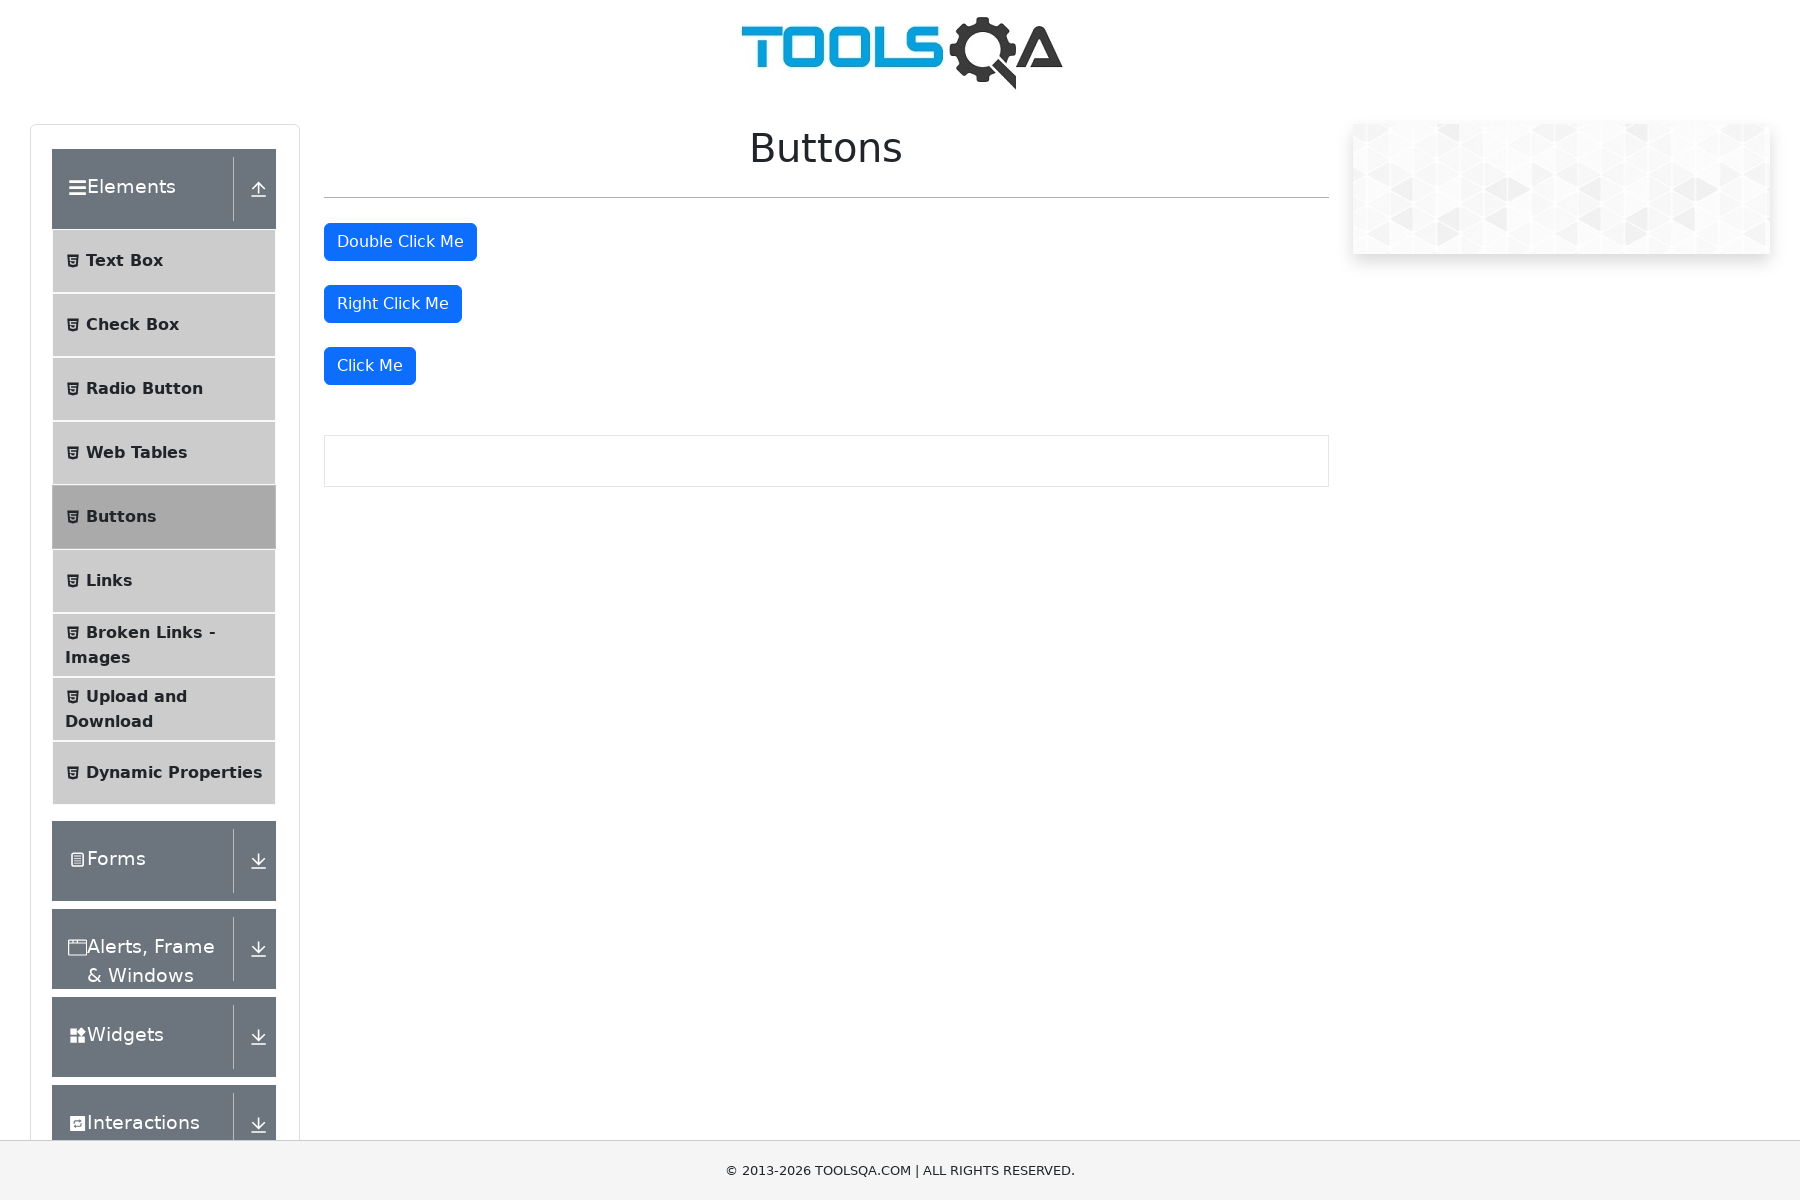

Located the 3rd 'Click Me' button using dynamic selector
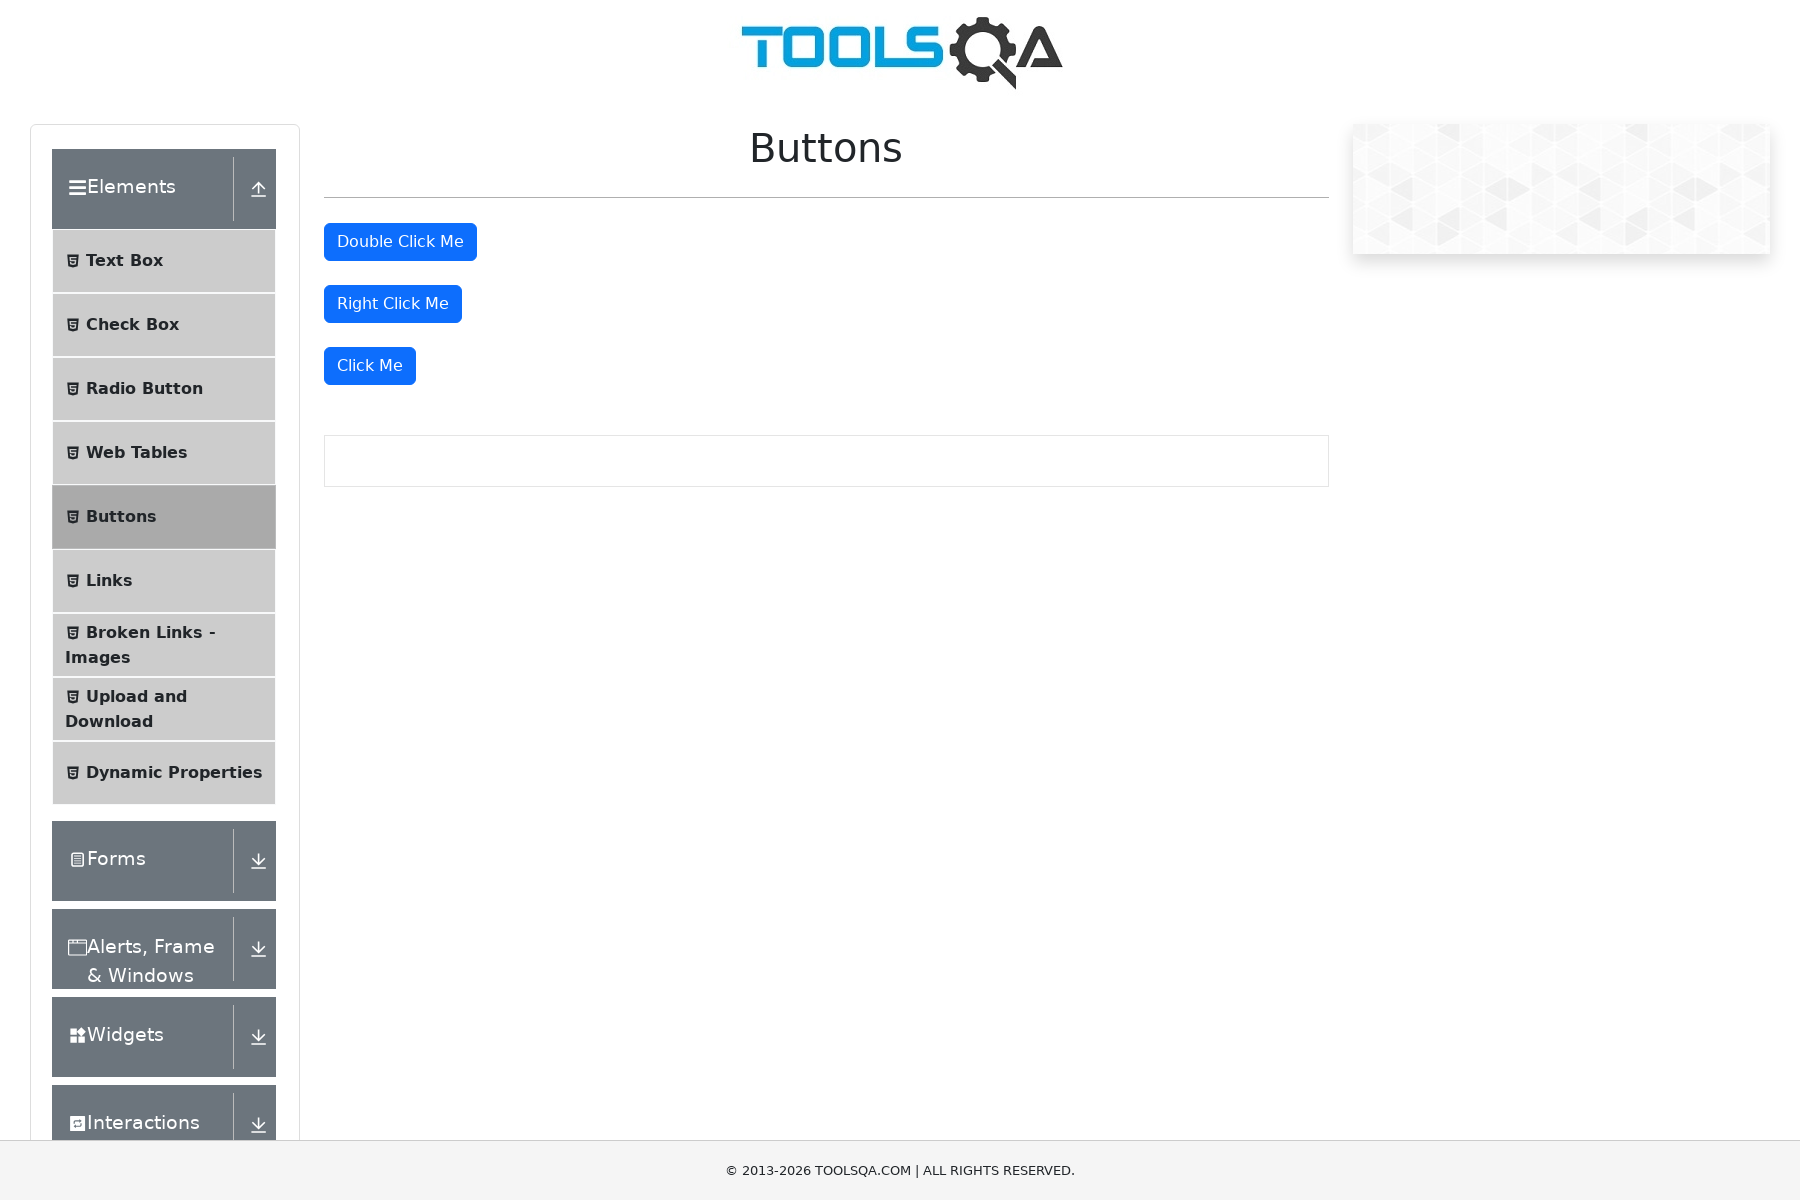

Performed dynamic click on the 3rd 'Click Me' button at (370, 366) on text=Click Me >> nth=2
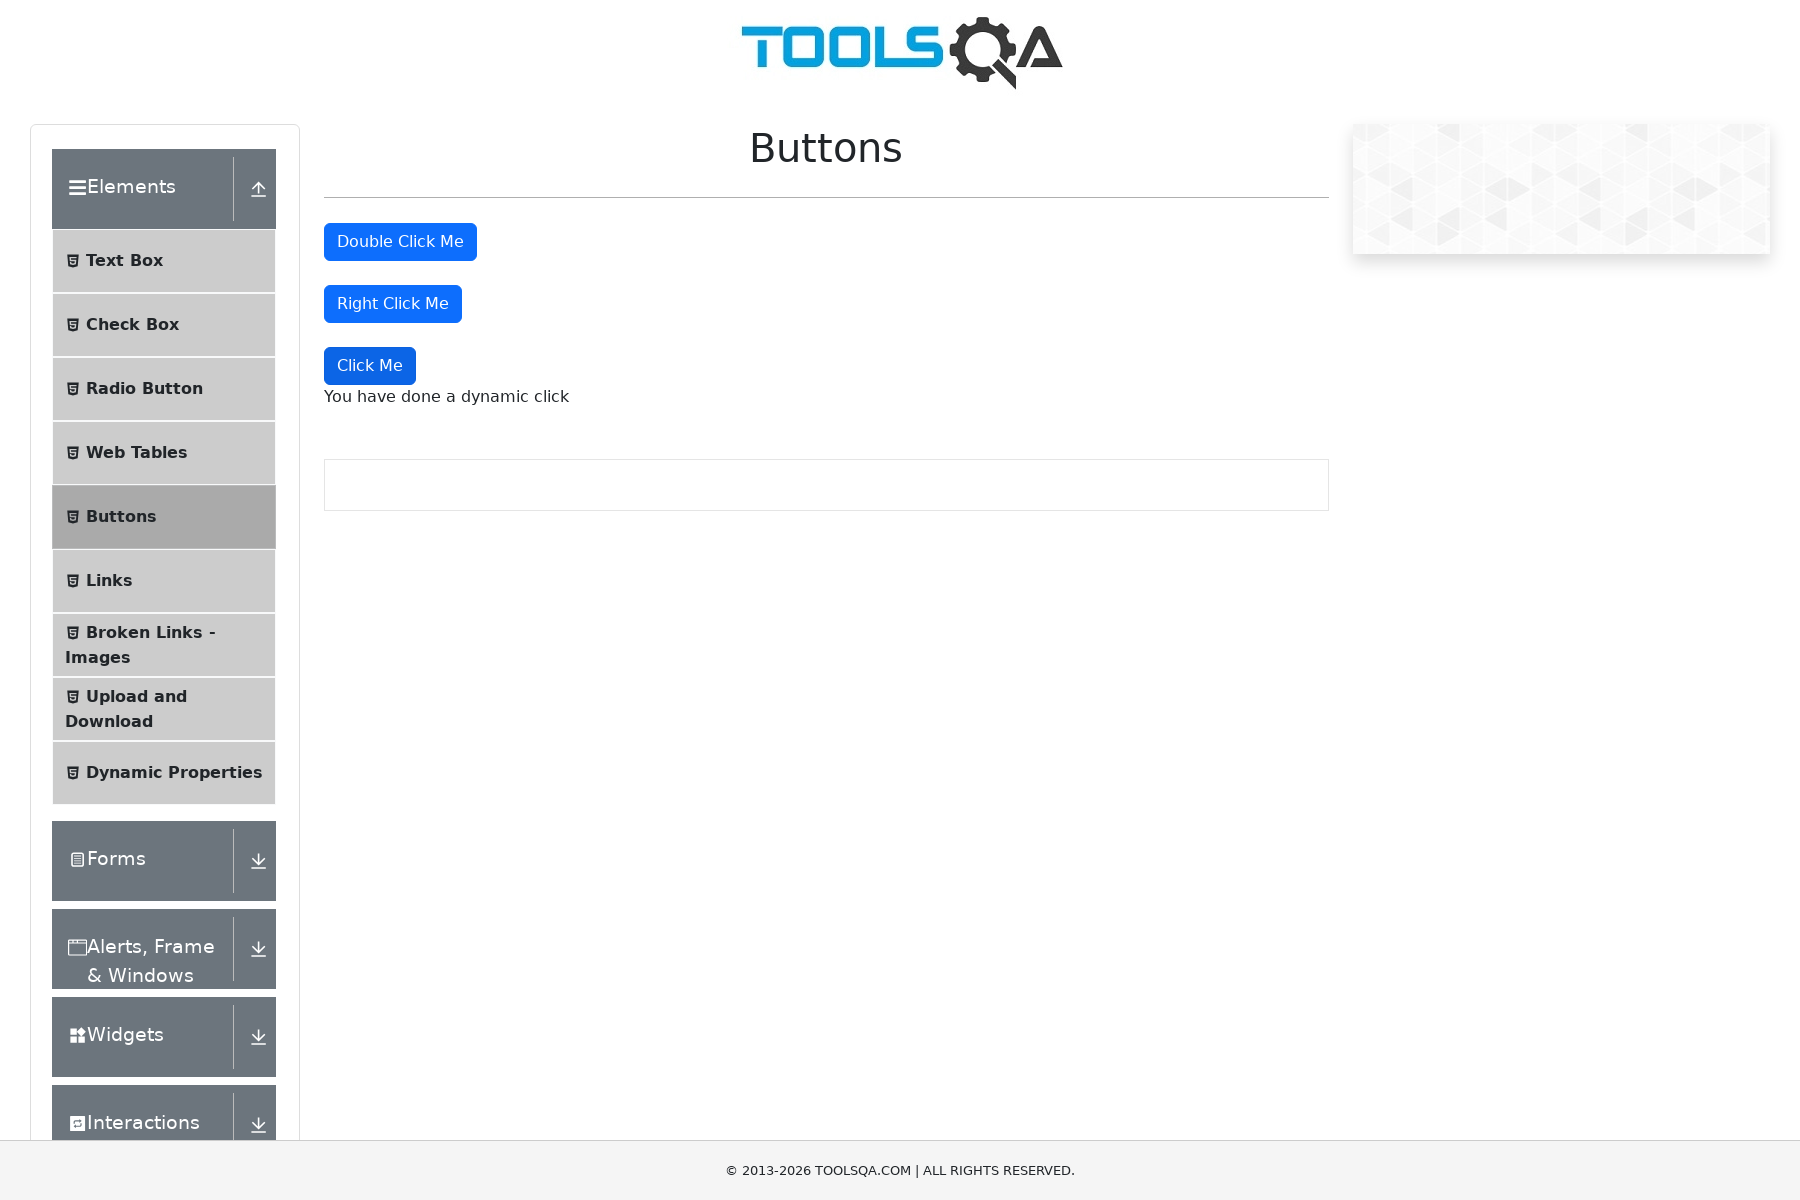

Verified dynamic click success message appeared
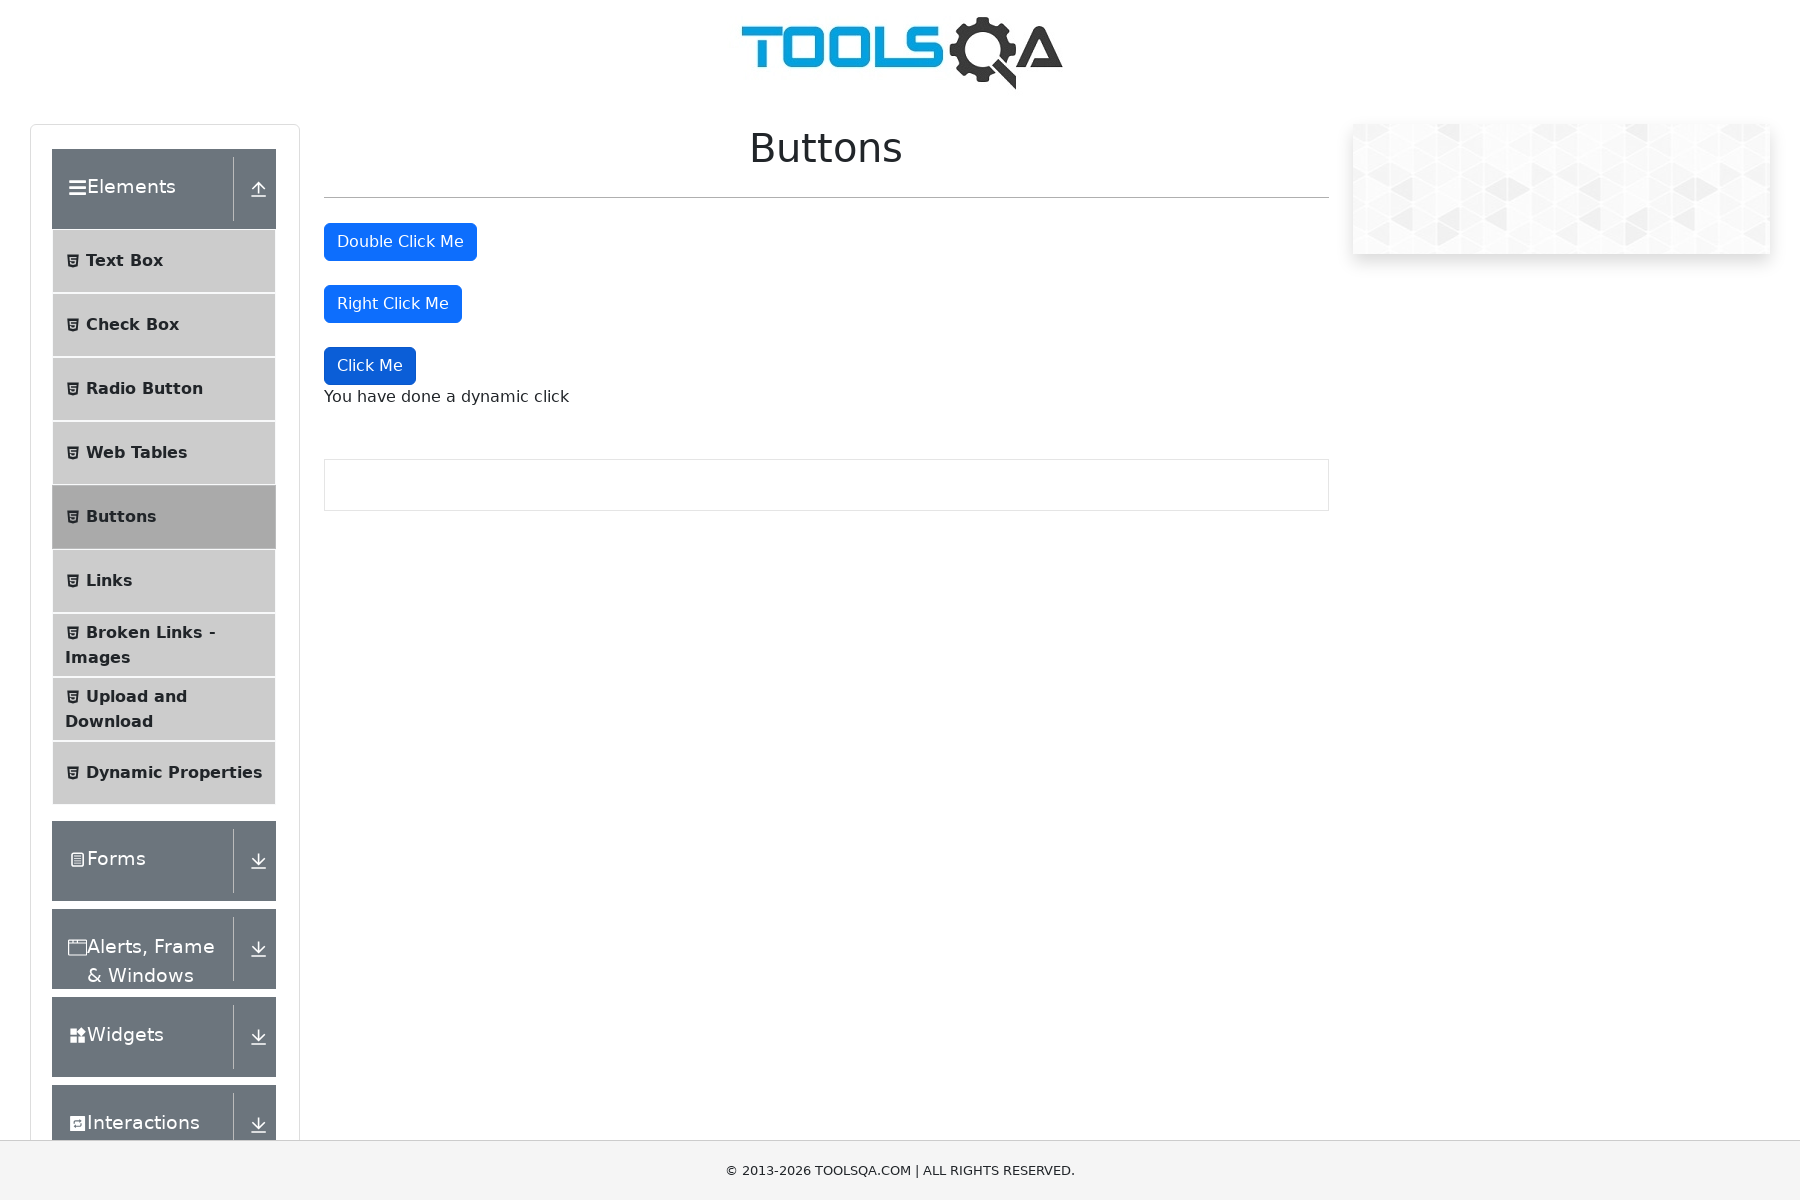

Located the 1st 'Click Me' button for double-click action
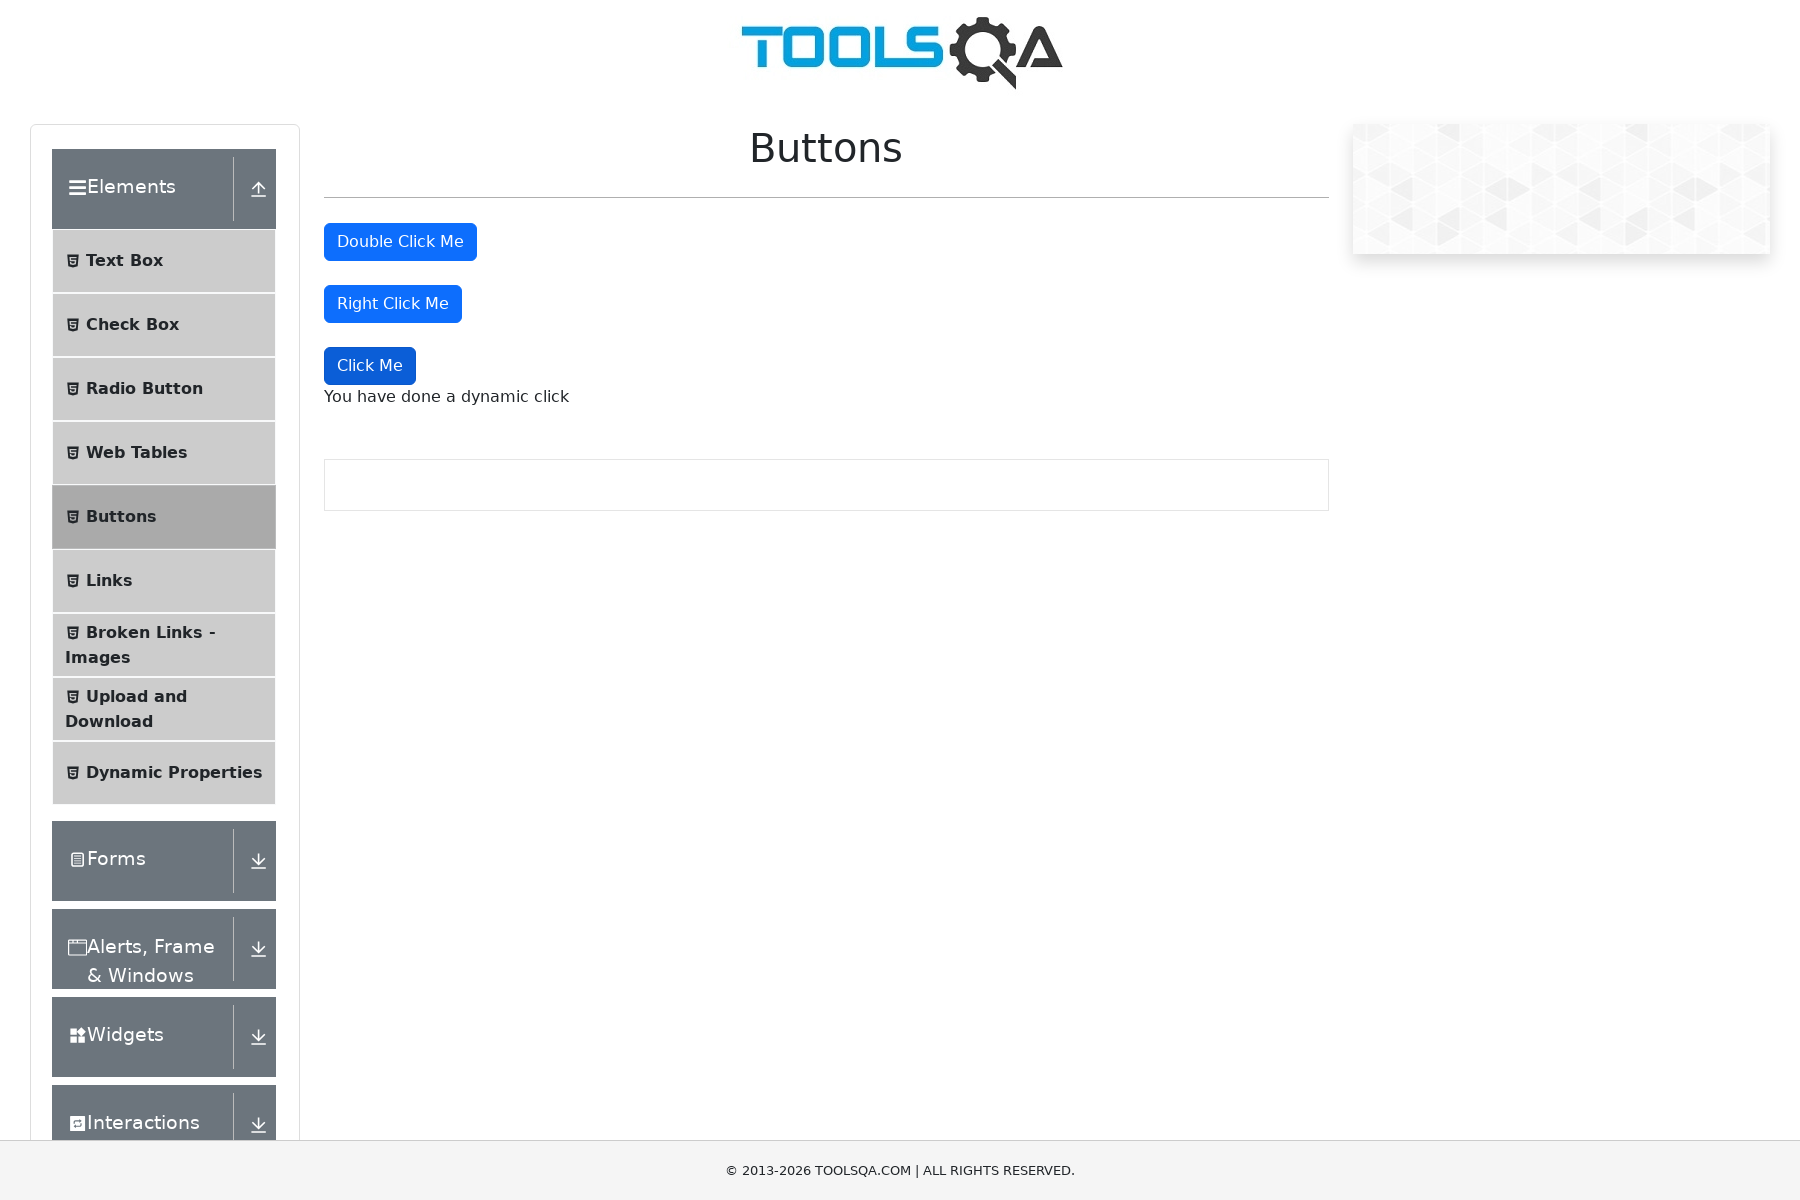

Performed double-click on the 1st 'Click Me' button at (400, 242) on text=Click Me >> nth=0
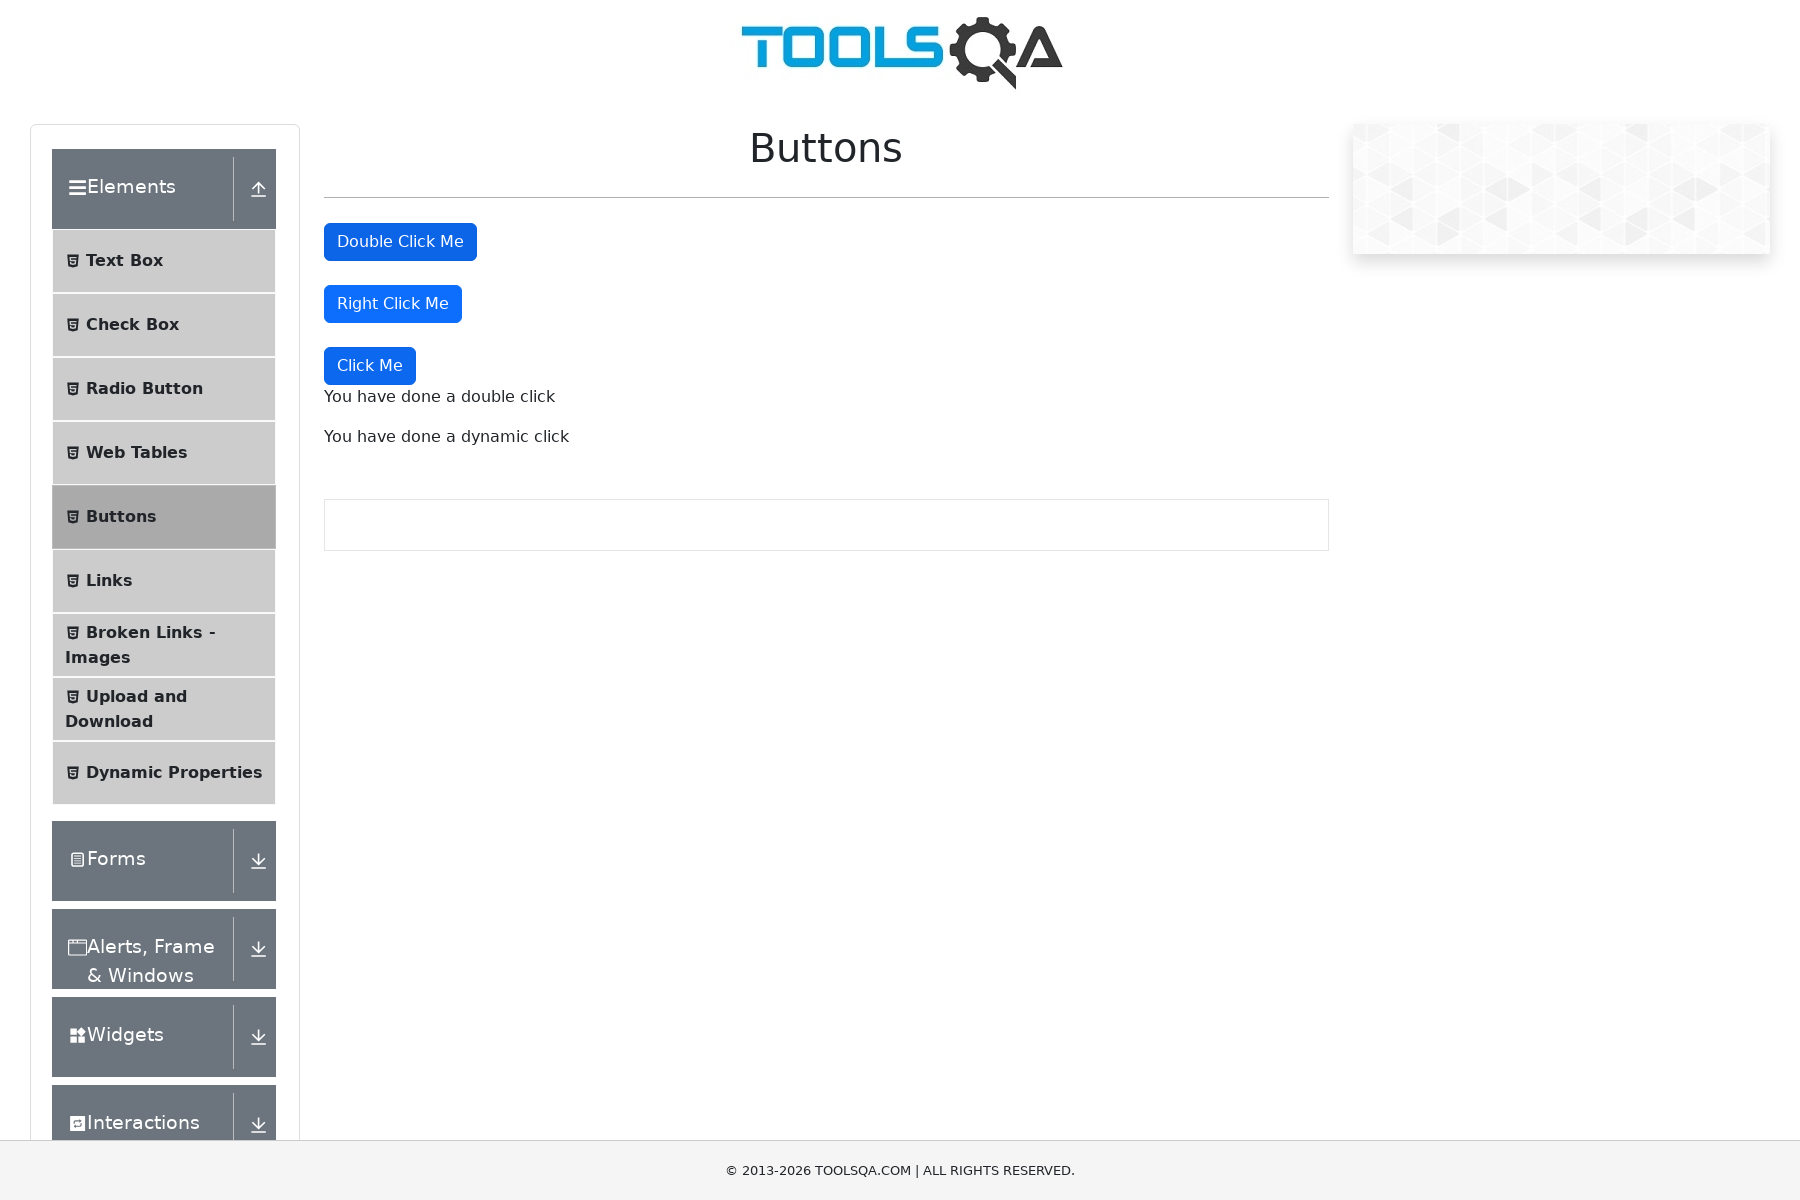

Verified double-click success message appeared
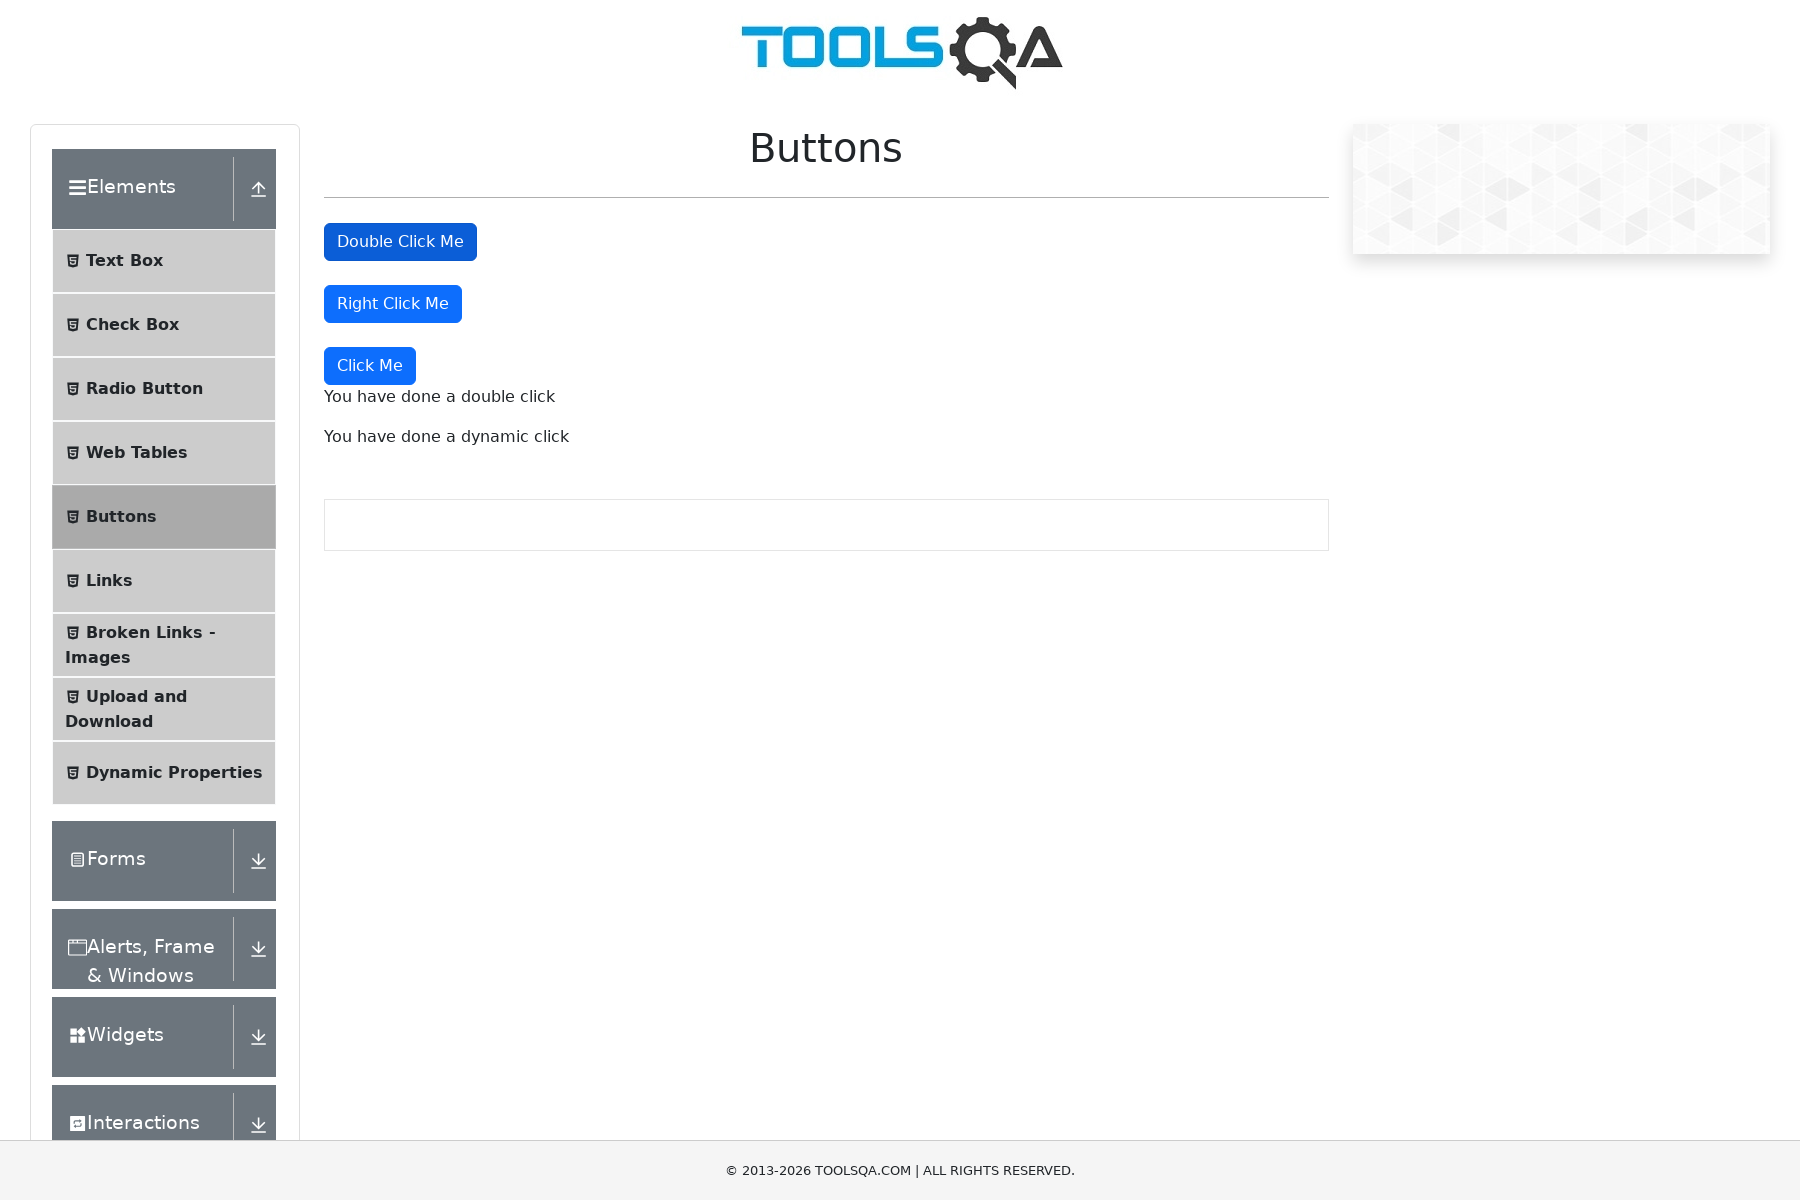

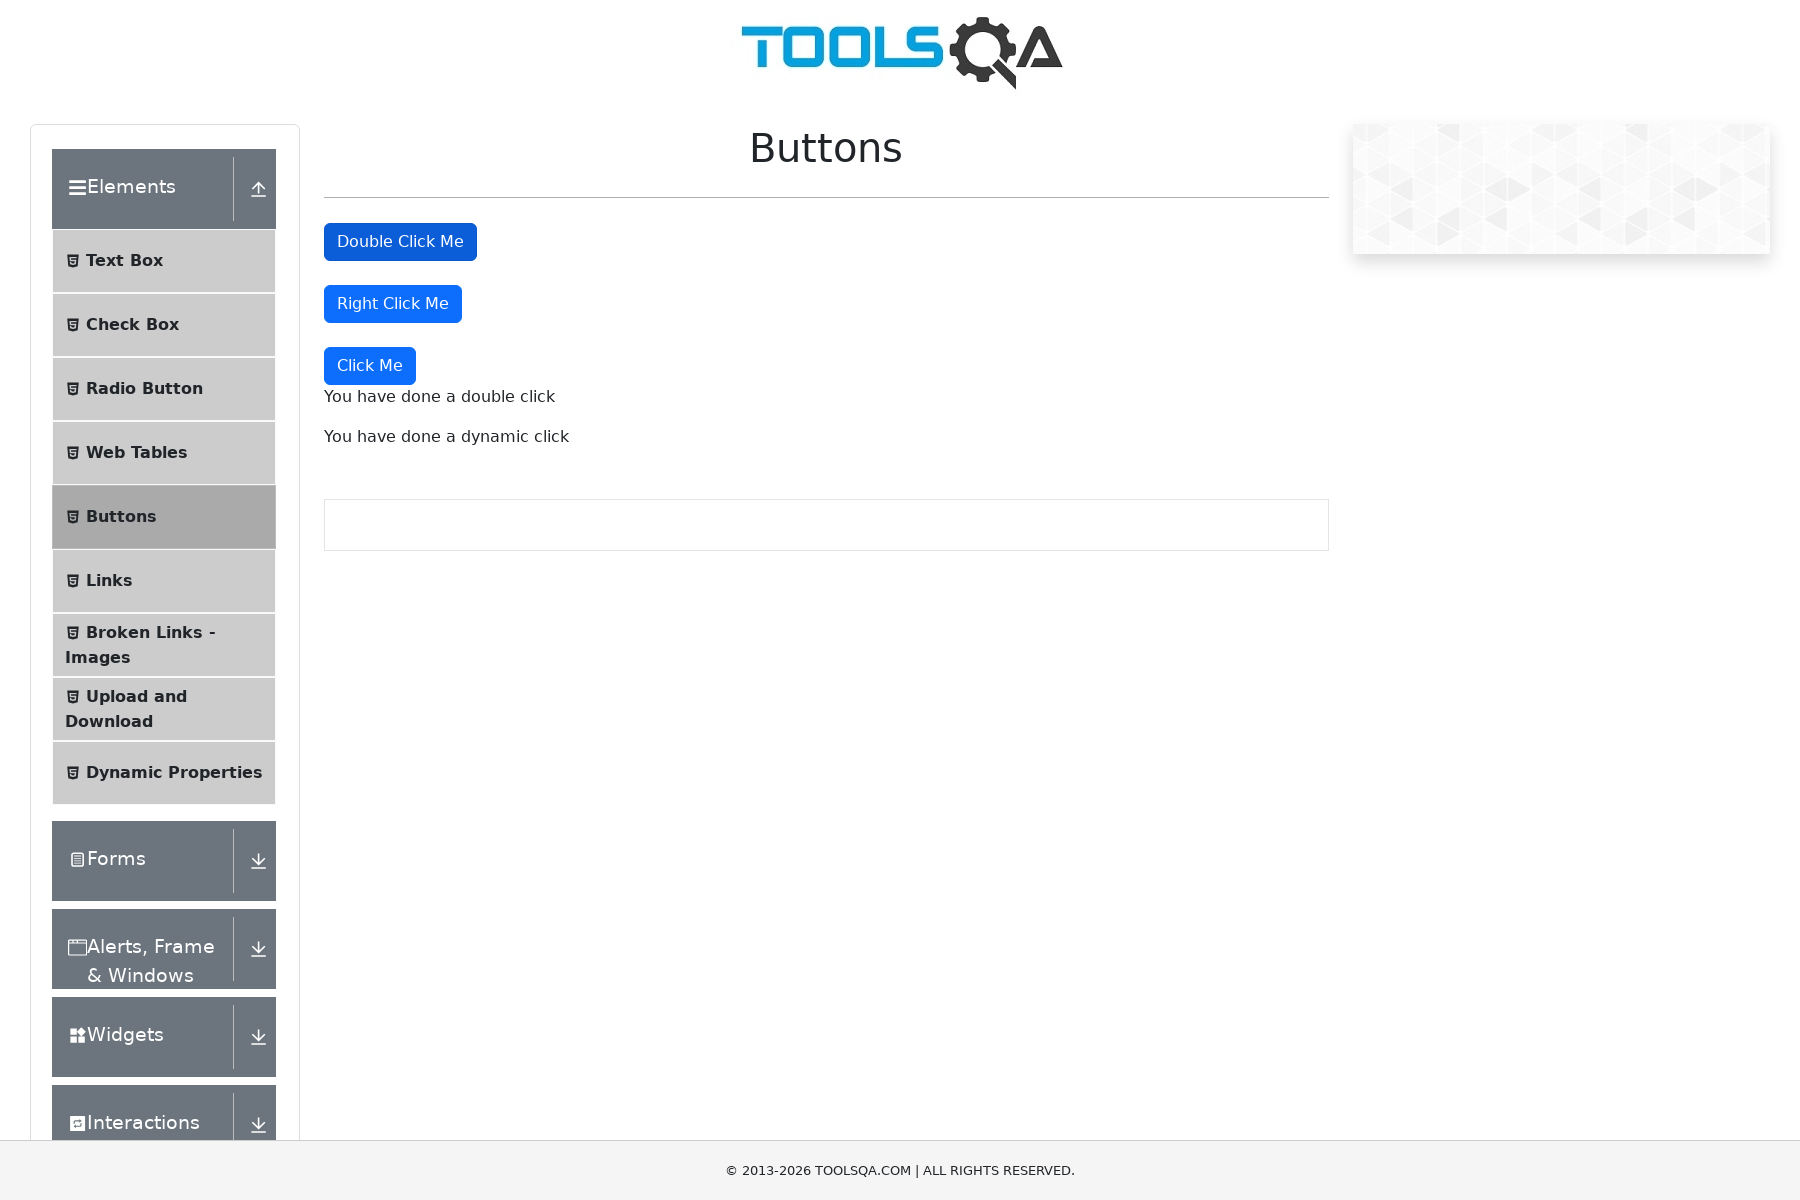